Verifies that the Visa payment logo is displayed on the page

Starting URL: https://www.mts.by/

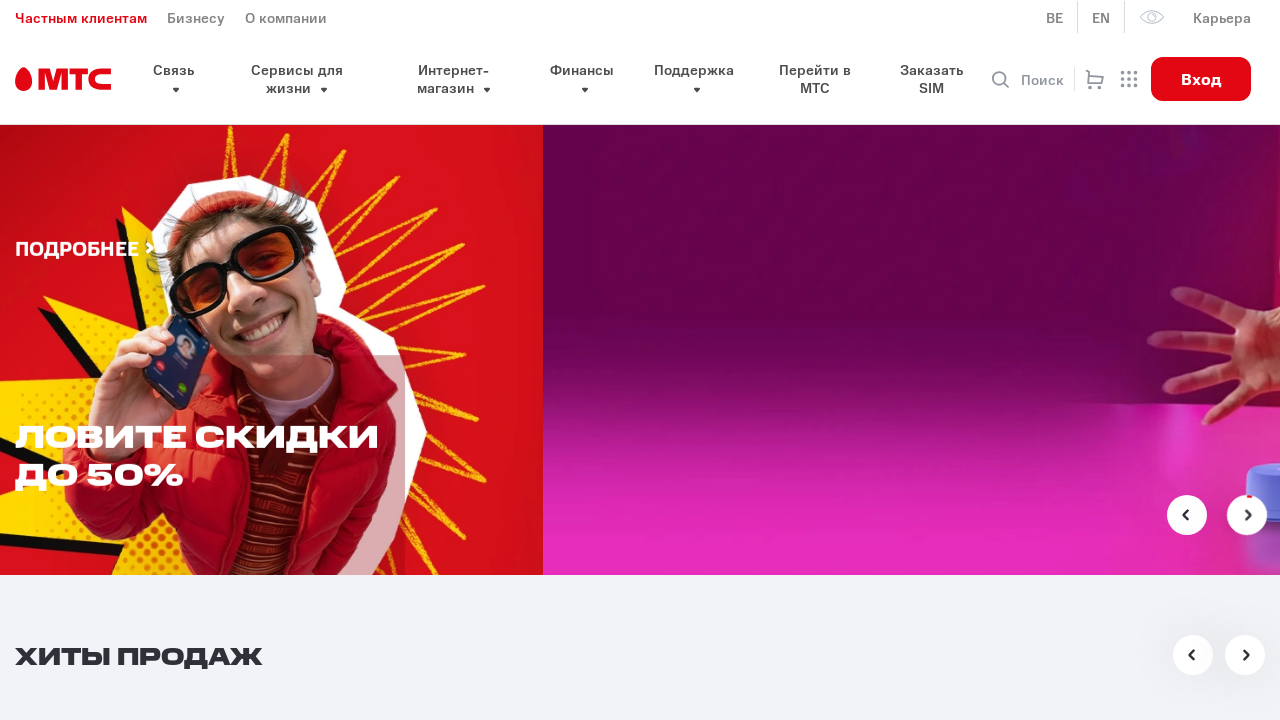

Navigated to https://www.mts.by/
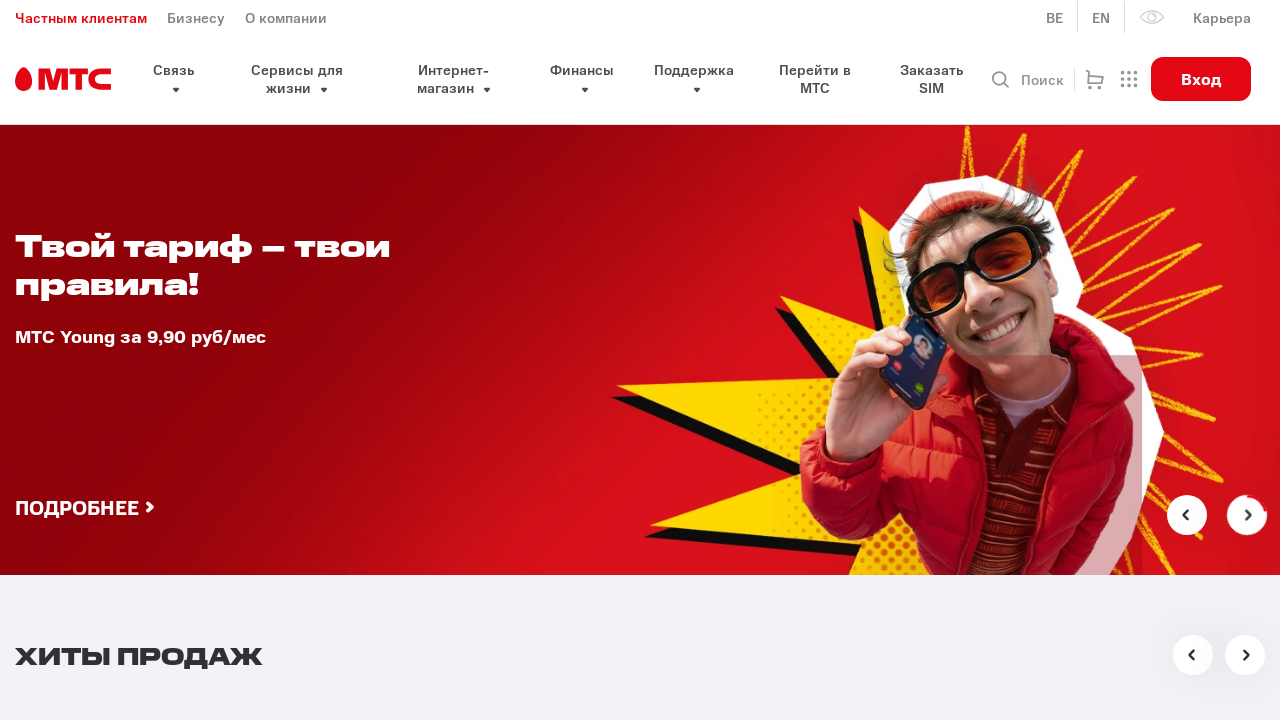

Located Visa payment logo element
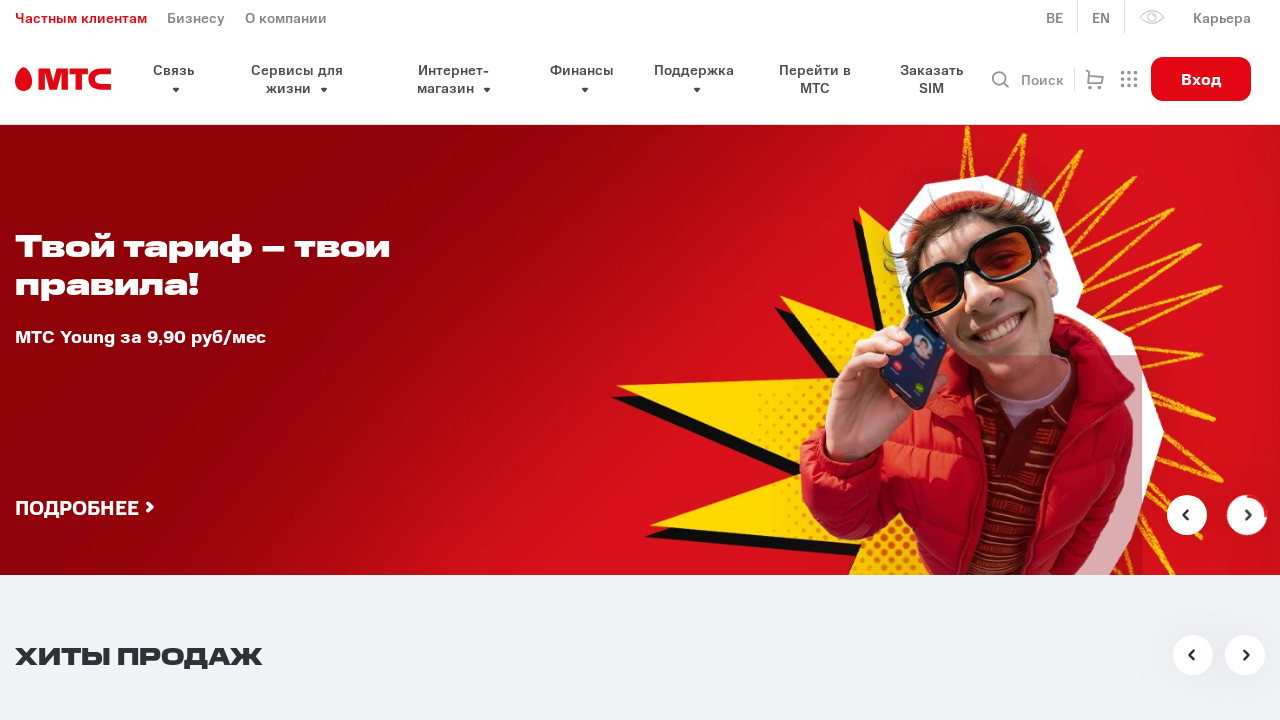

Visa payment logo is displayed on the page
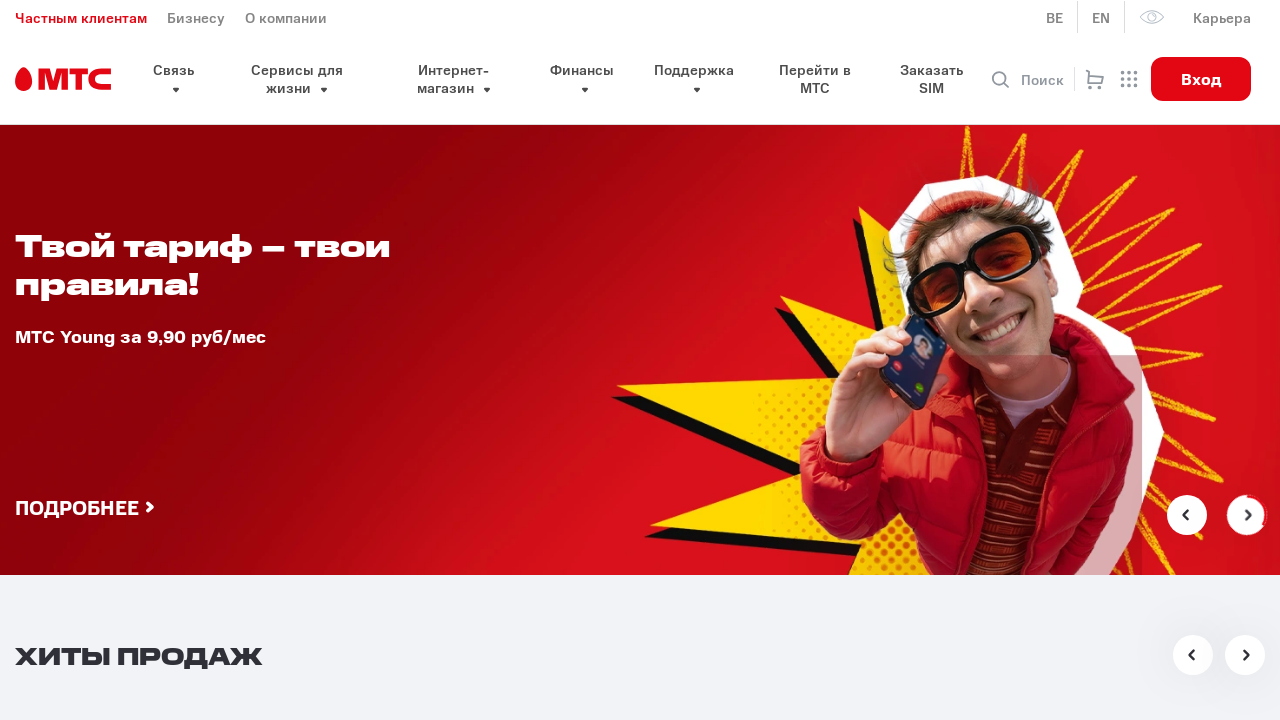

Verified that Visa logo alt attribute equals 'Visa'
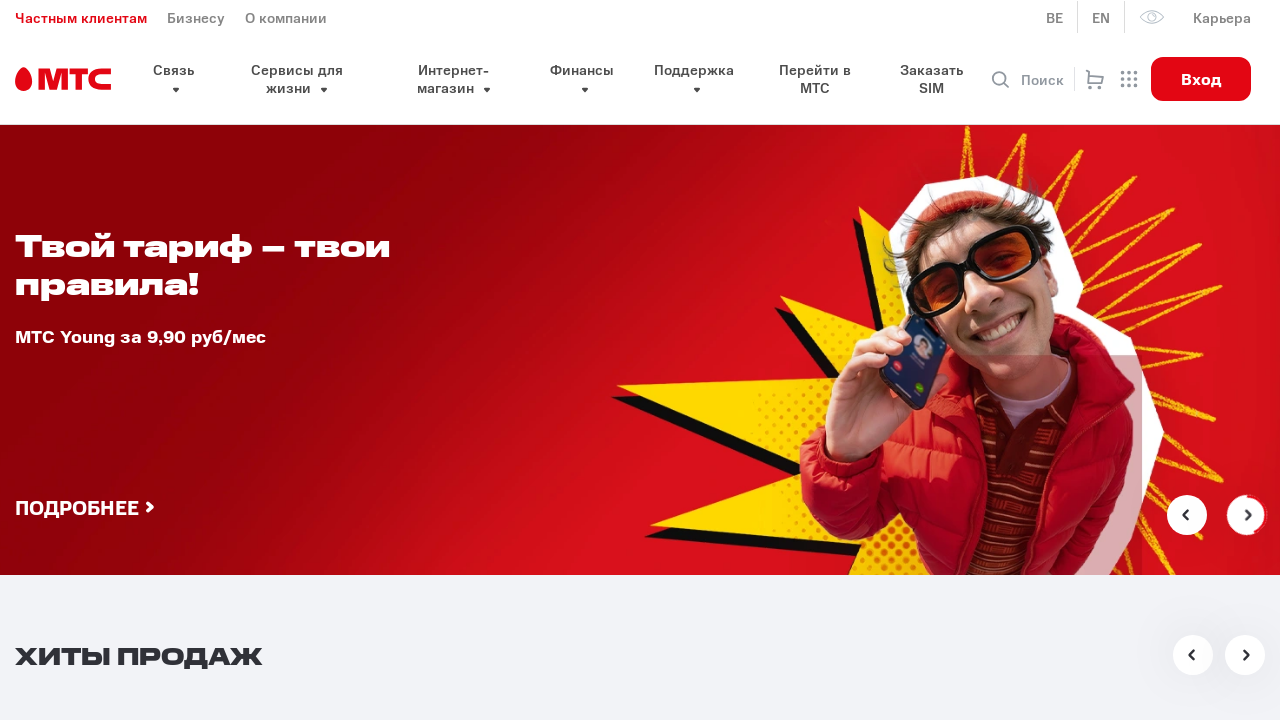

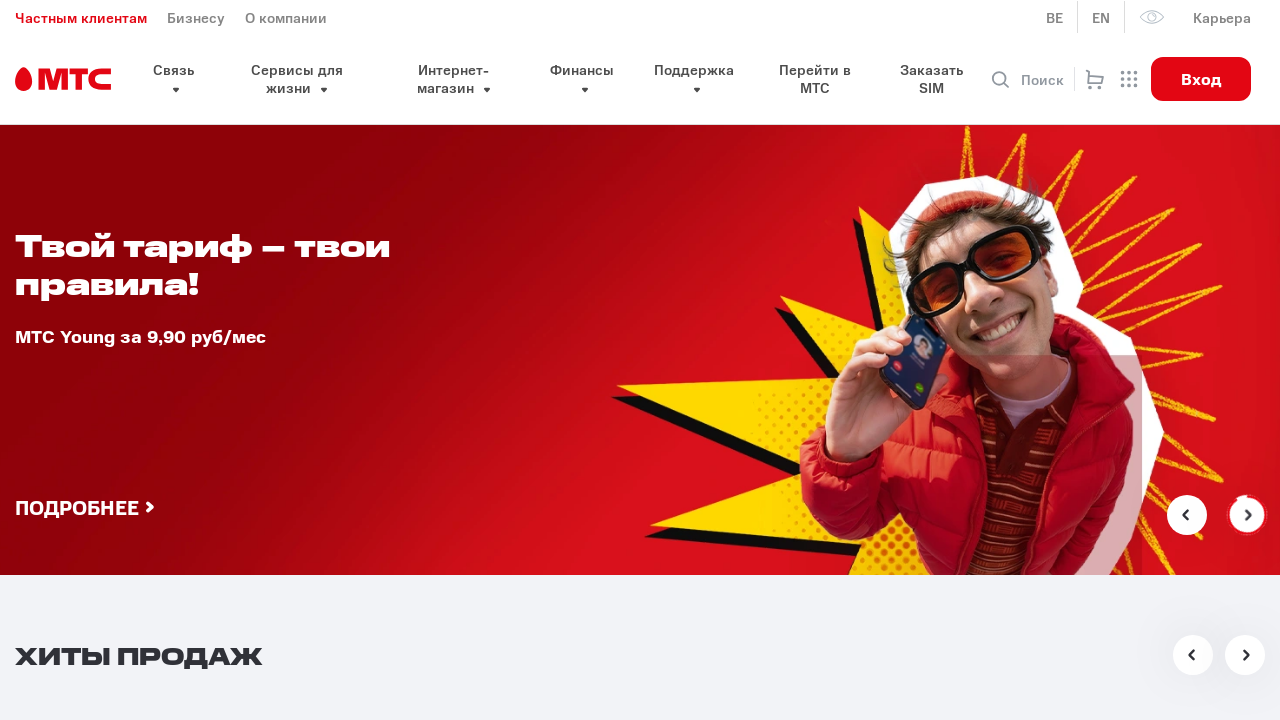